Simple test that navigates to Flipkart homepage across different browsers (Chrome, Edge, Opera) to verify the site loads correctly

Starting URL: https://www.flipkart.com/

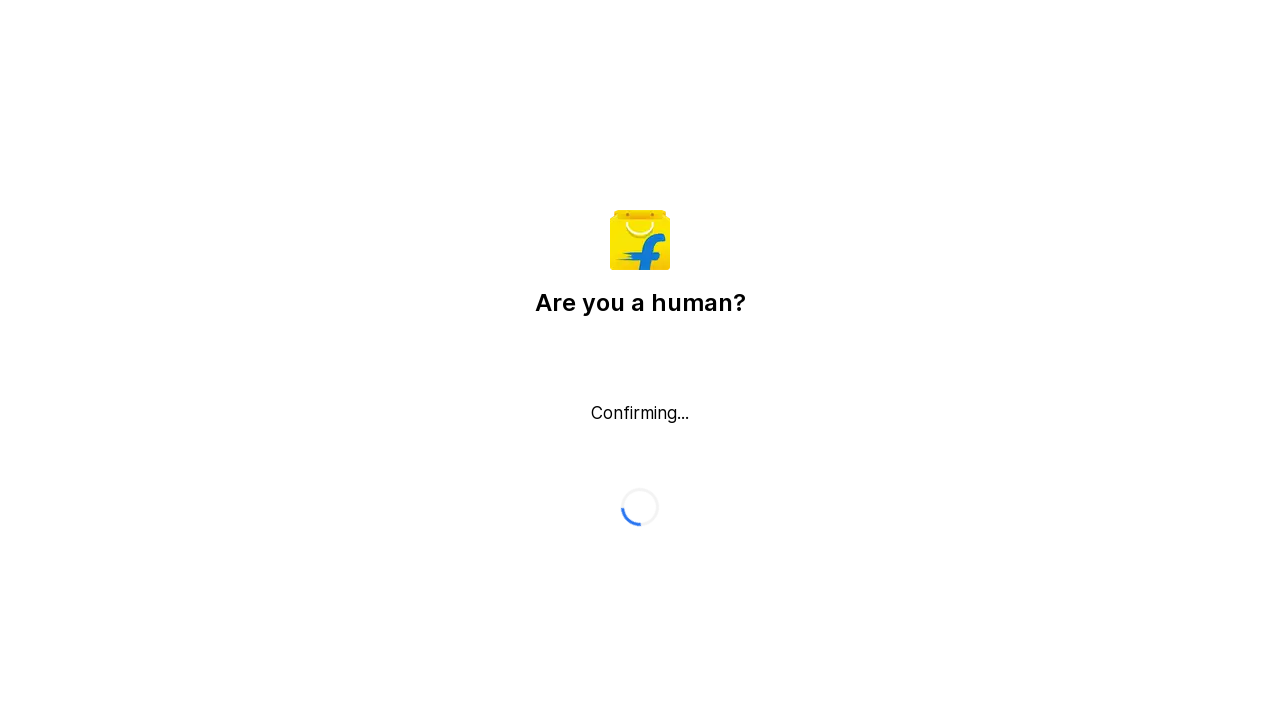

Waited for page DOM content to be fully loaded
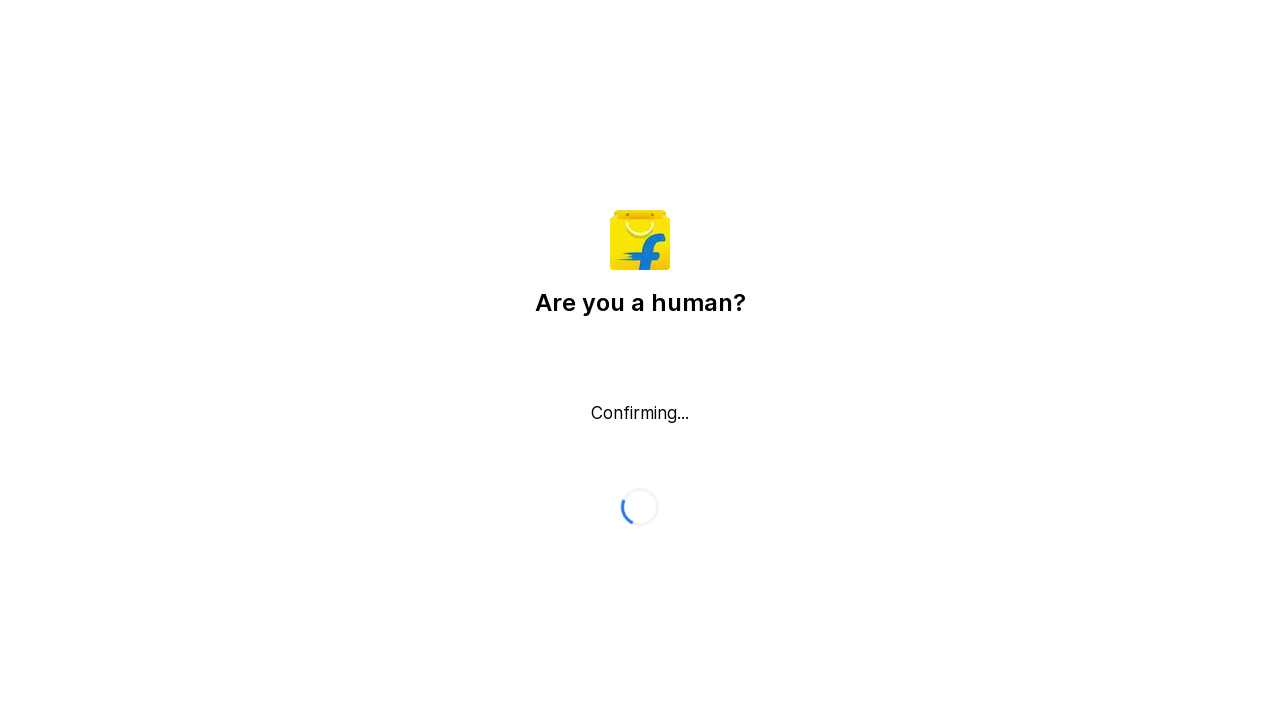

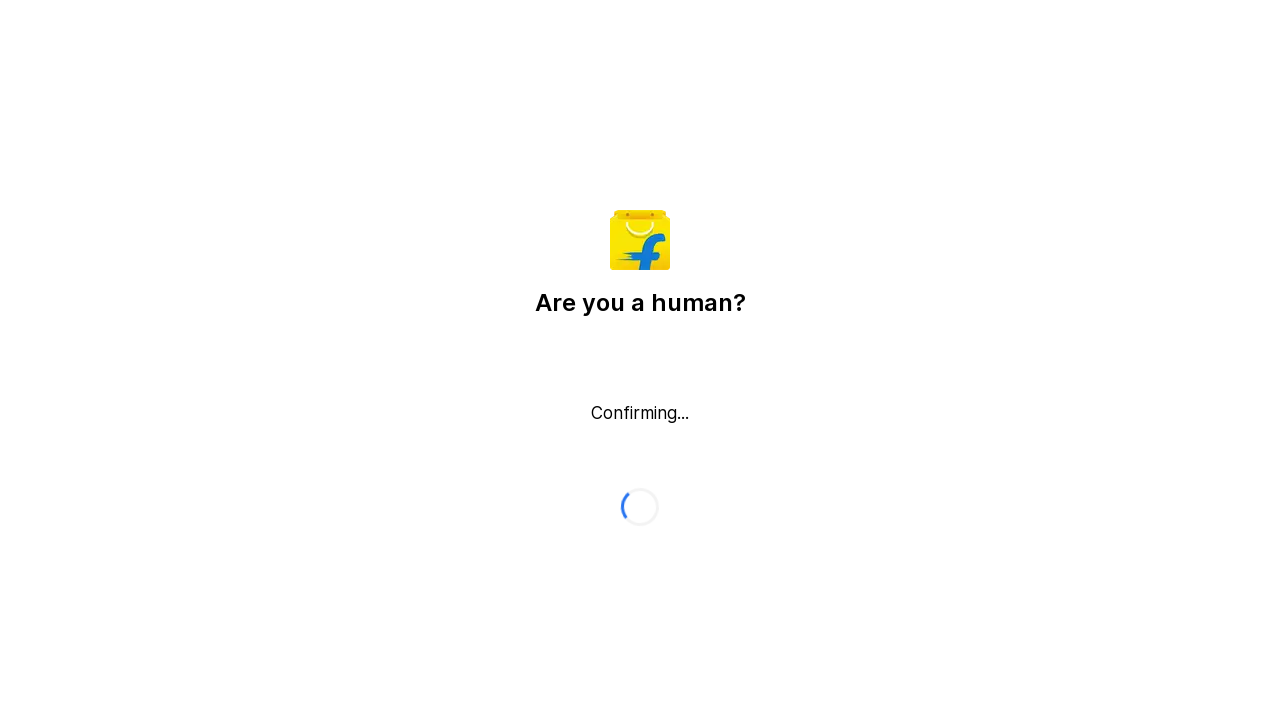